Navigates to Atlassian homepage and scrolls to the bottom of the page to load all content

Starting URL: https://www.atlassian.com/

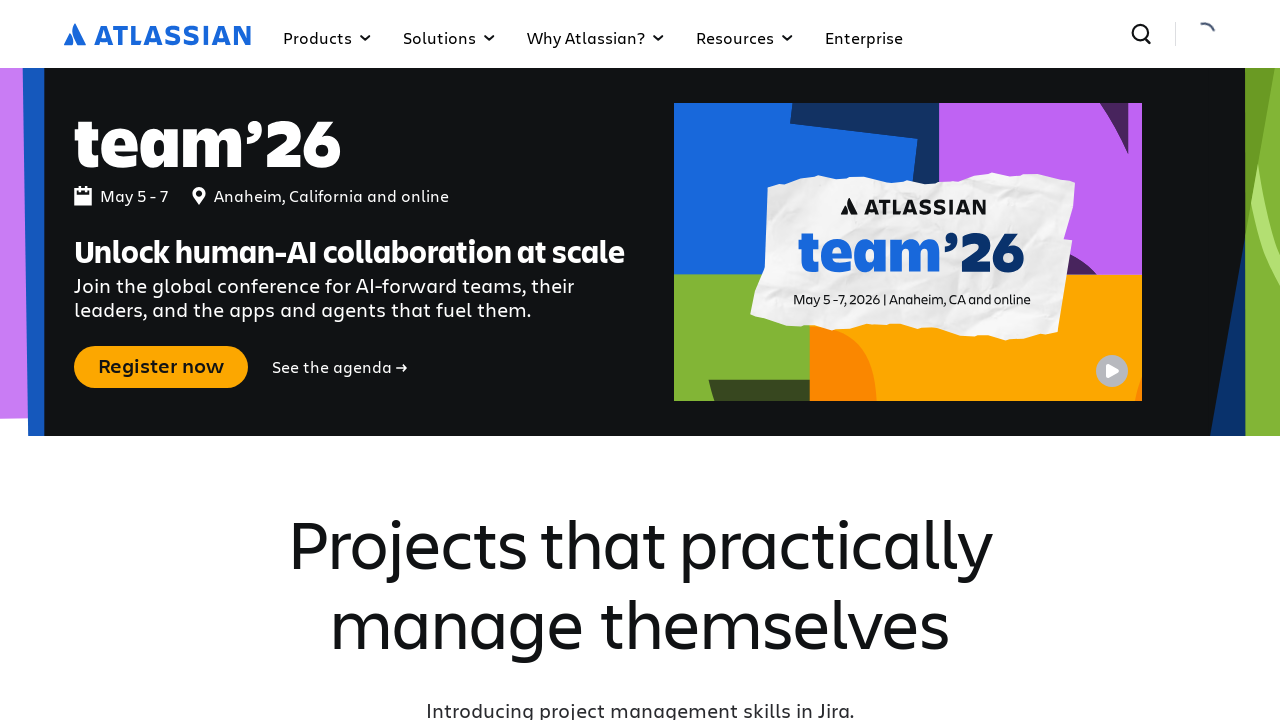

Waited 5 seconds for page to load
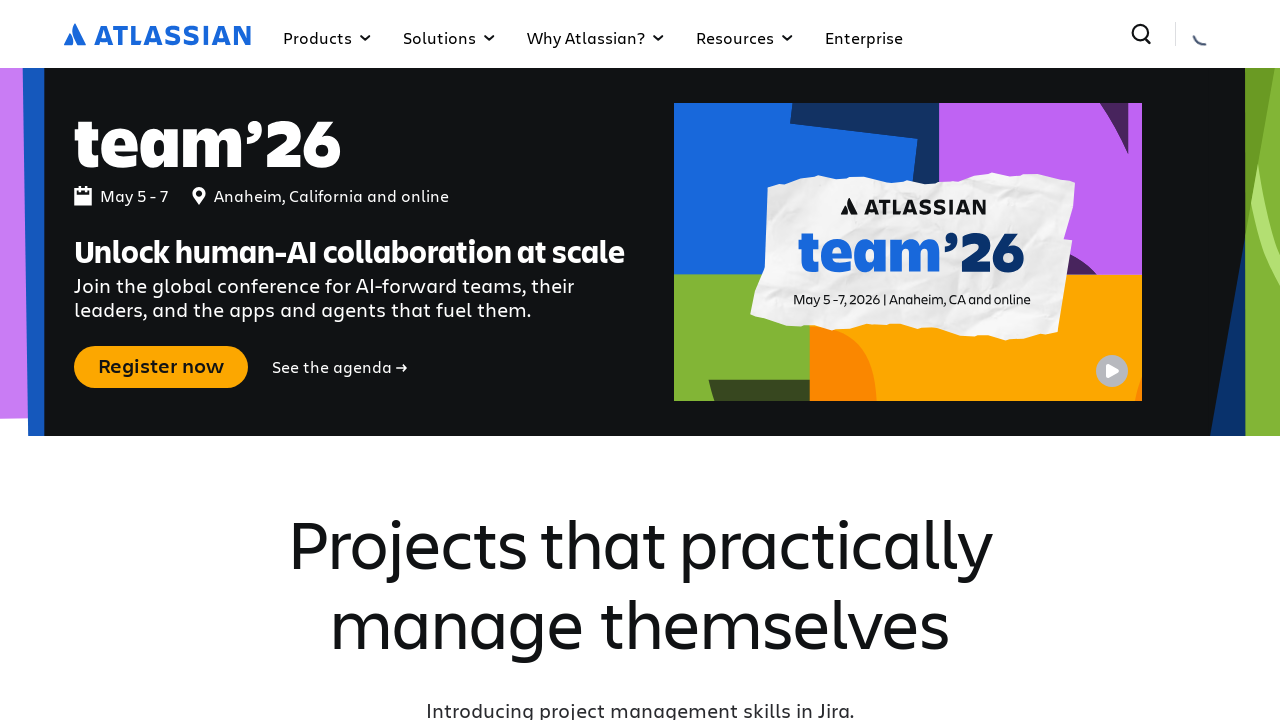

Scrolled to bottom of Atlassian homepage
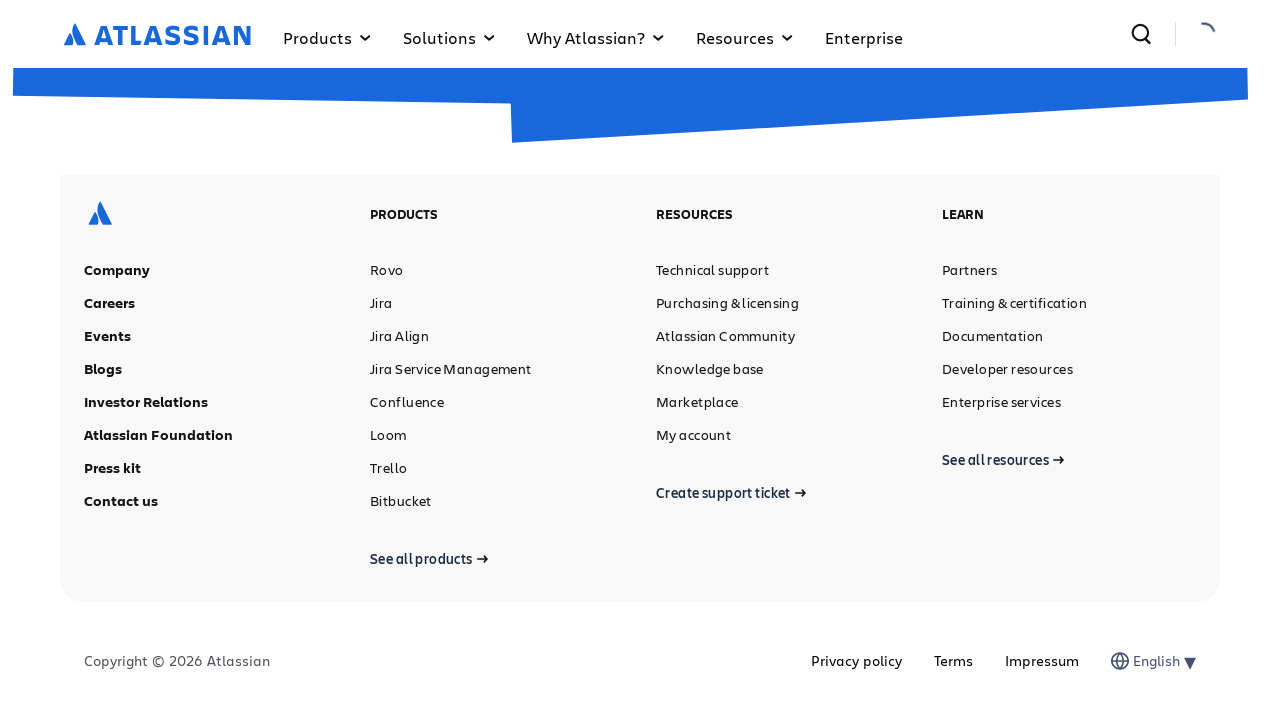

Waited 2 seconds for lazy-loaded content to load
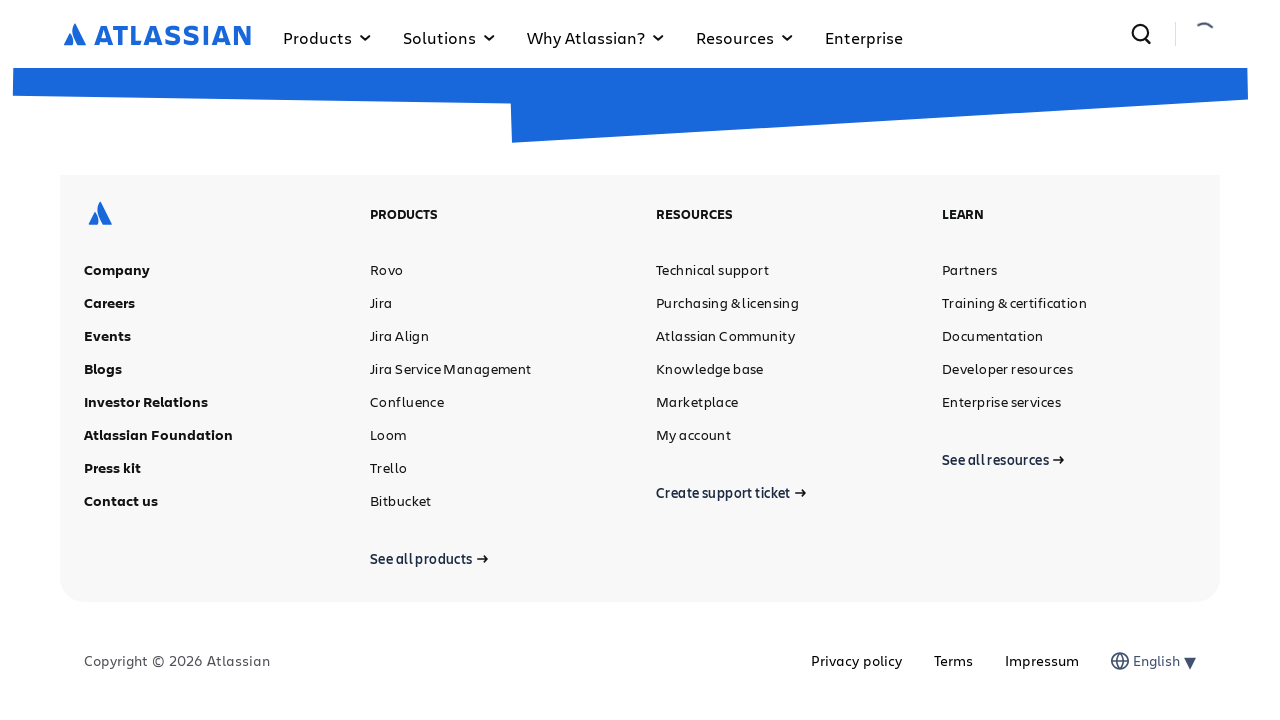

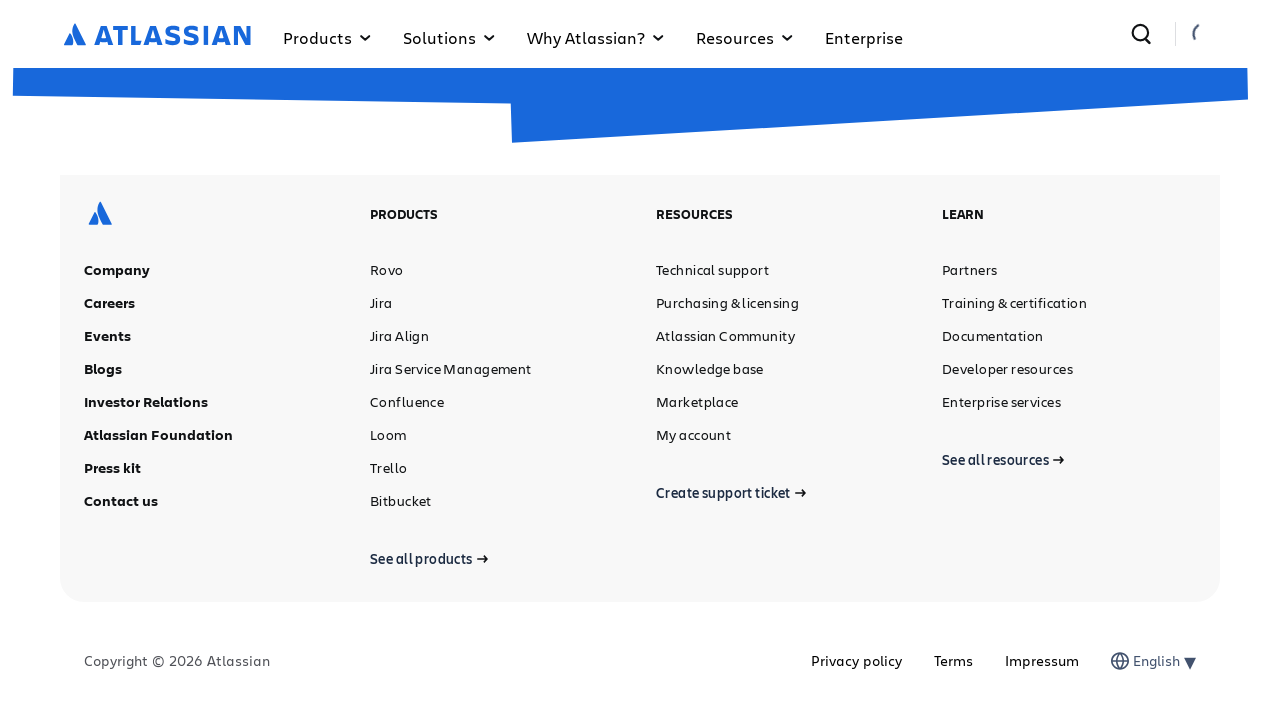